Navigates to China earthquake list page and waits for the page to fully load to capture earthquake information display.

Starting URL: https://bs.wolfx.jp/CENCEQList/

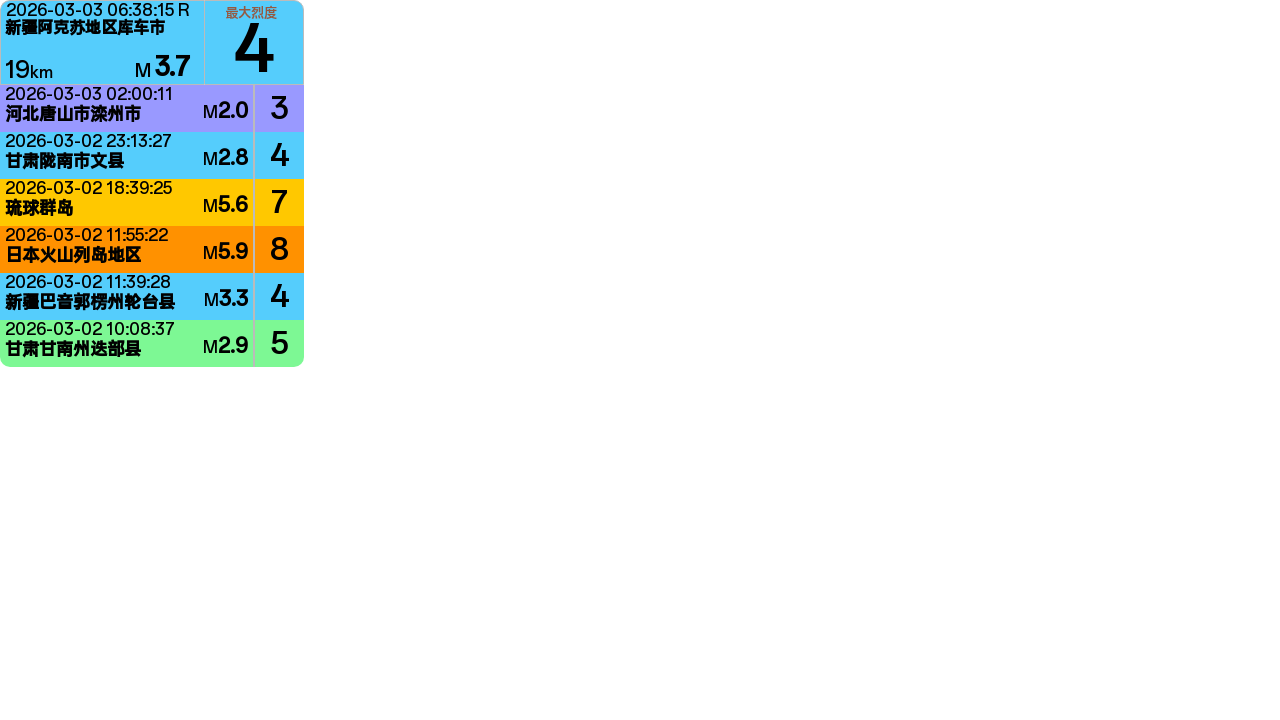

Set viewport size to 304x367 for consistent rendering
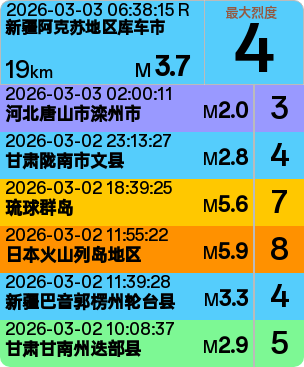

Waited for China earthquake list page to fully load (network idle)
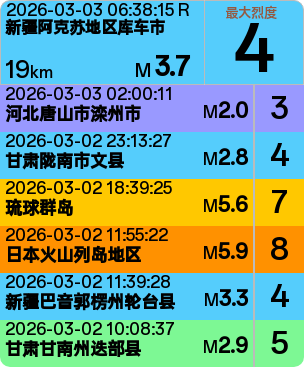

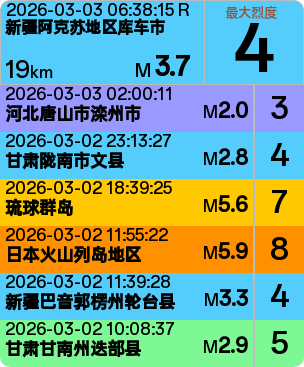